Tests filling an input and then blurring it to trigger validation behavior.

Starting URL: https://example.cypress.io/commands/actions

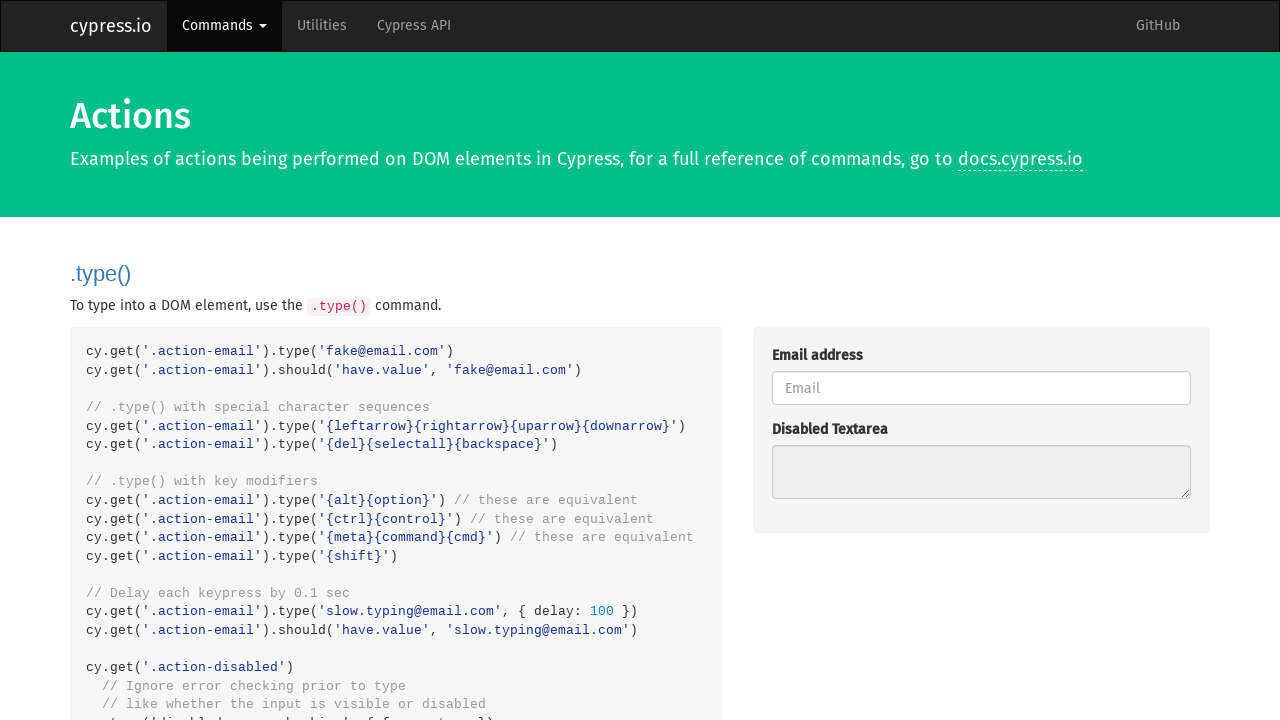

Filled blur input with 'About to blur' on .action-blur
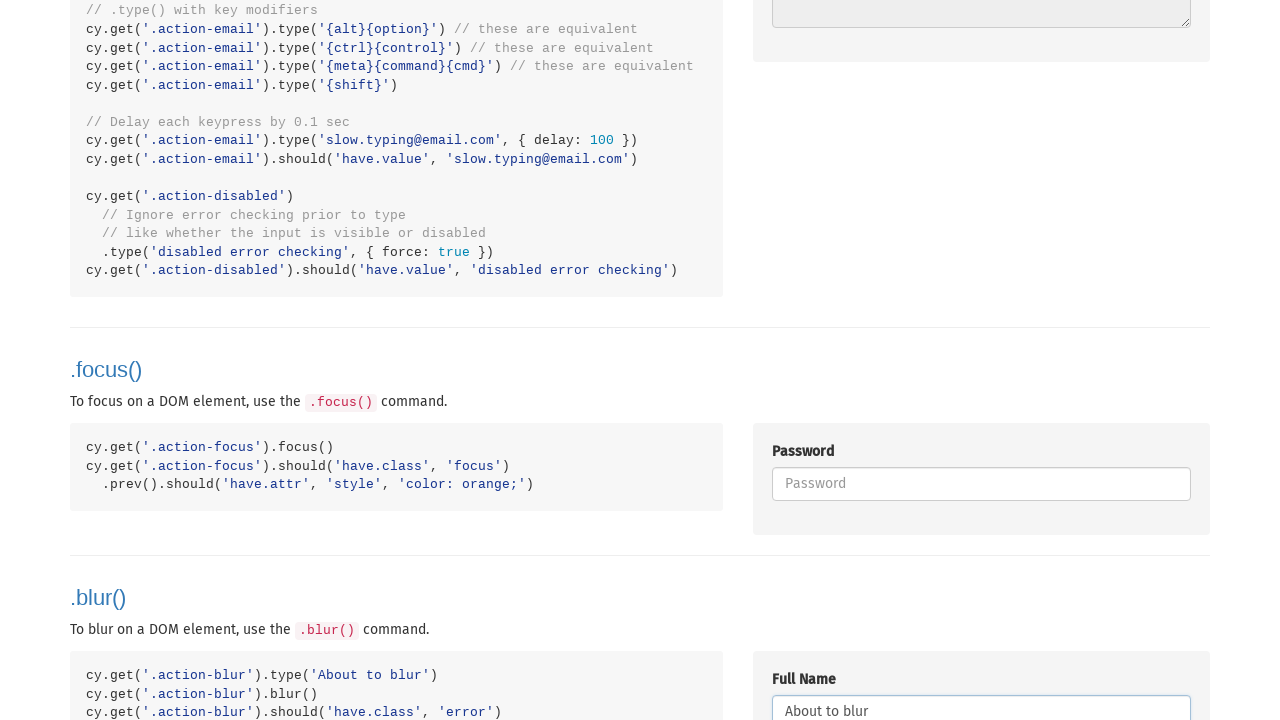

Blurred input to trigger validation behavior
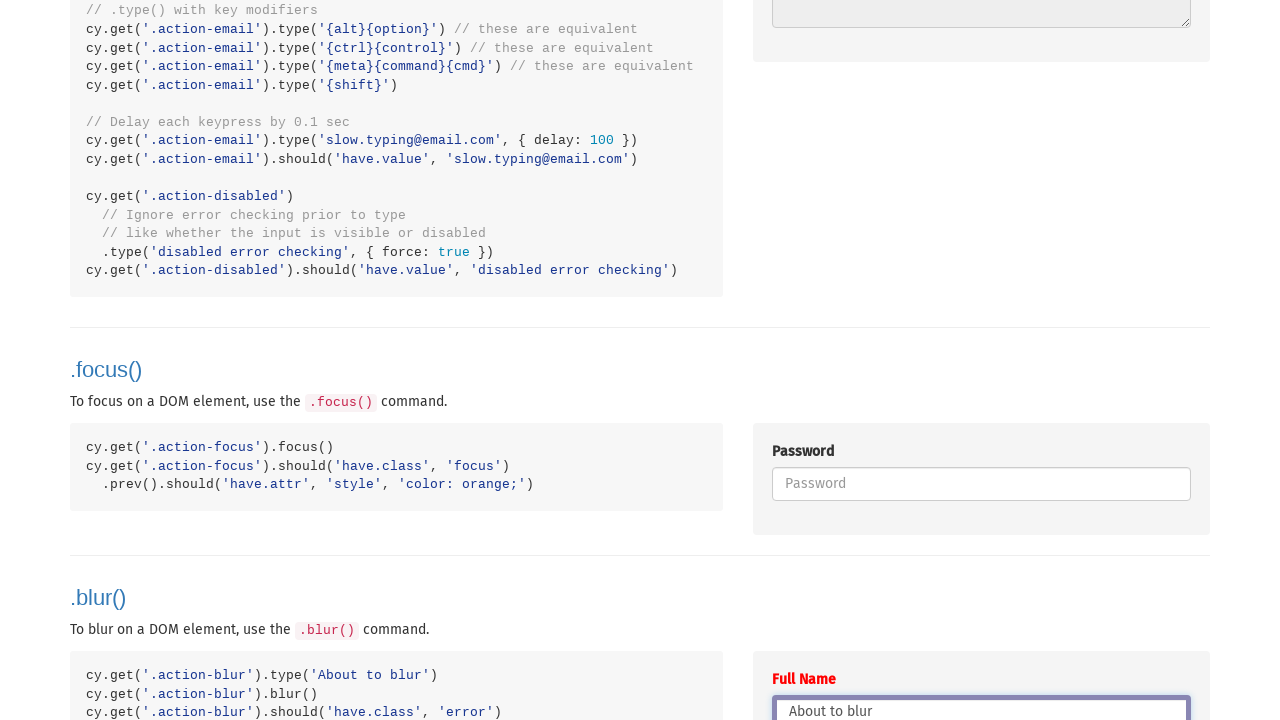

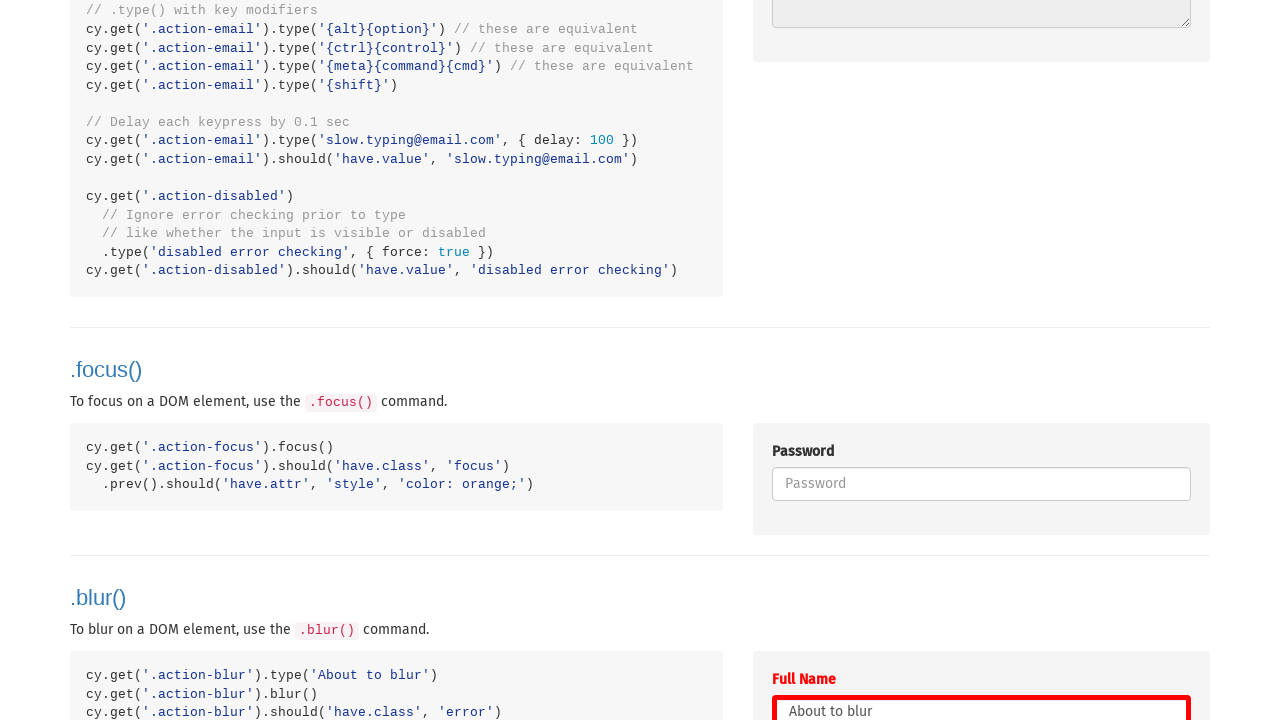